Verifies that the "Log In" button on the NextBaseCRM login page displays the expected text "Log In" by checking the button's value attribute.

Starting URL: https://login1.nextbasecrm.com/

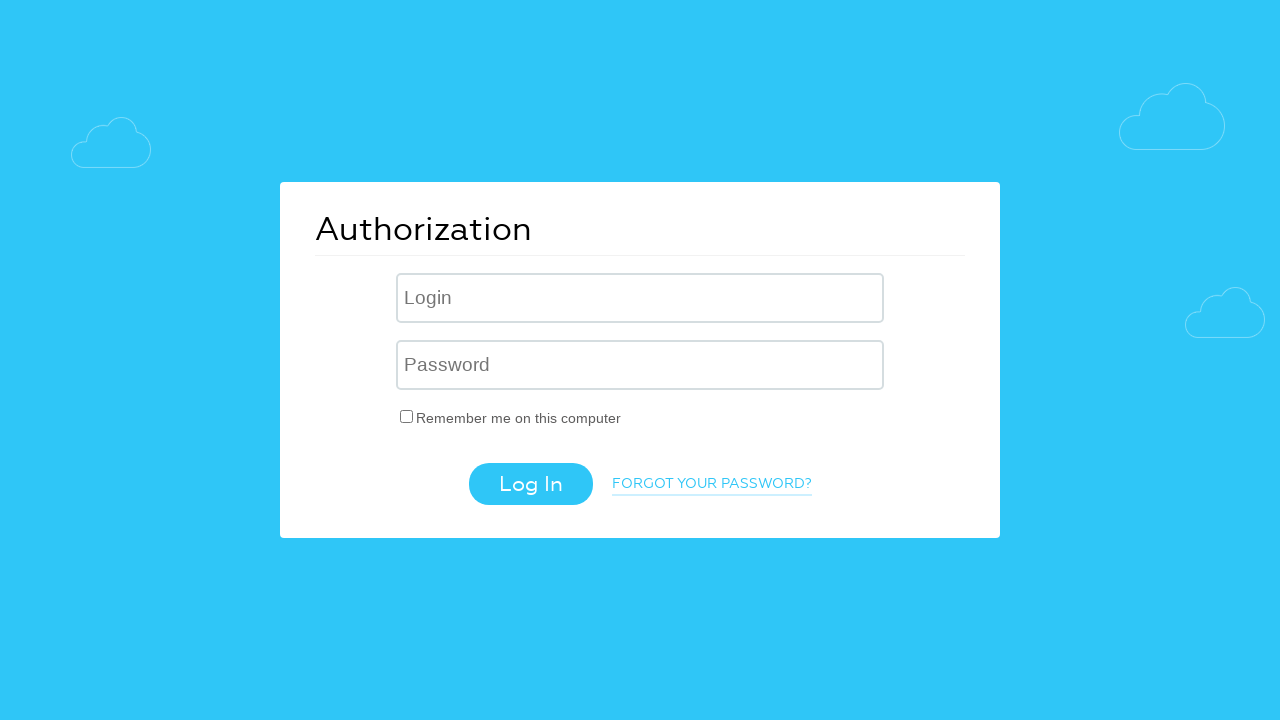

Located the Log In button using XPath selector //input[@type='submit']
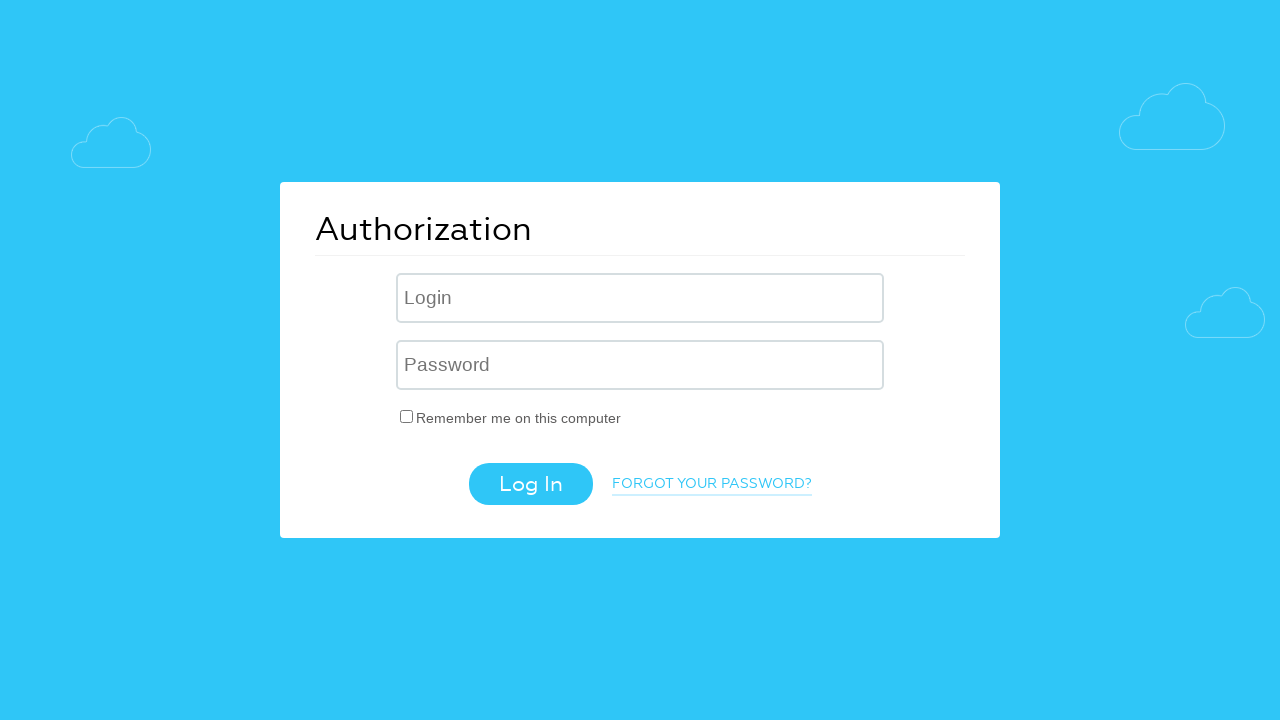

Set expected login text to 'Log In'
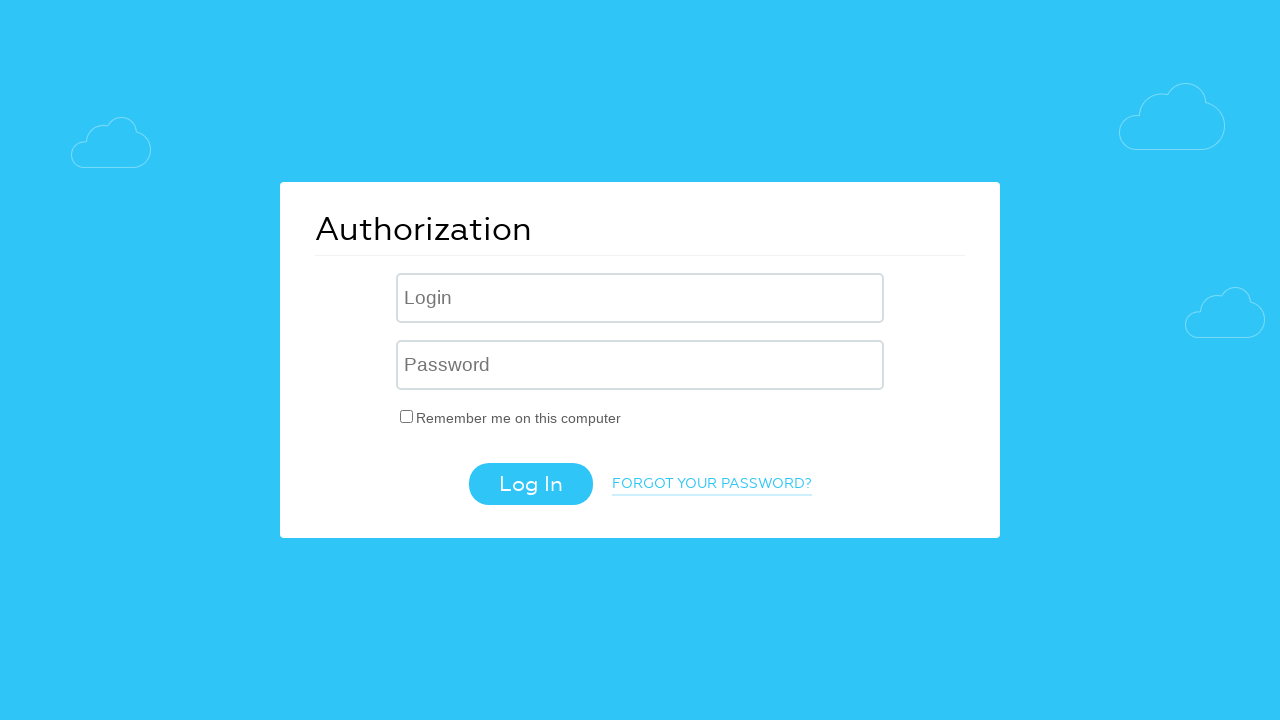

Retrieved 'value' attribute from login button: 'Log In'
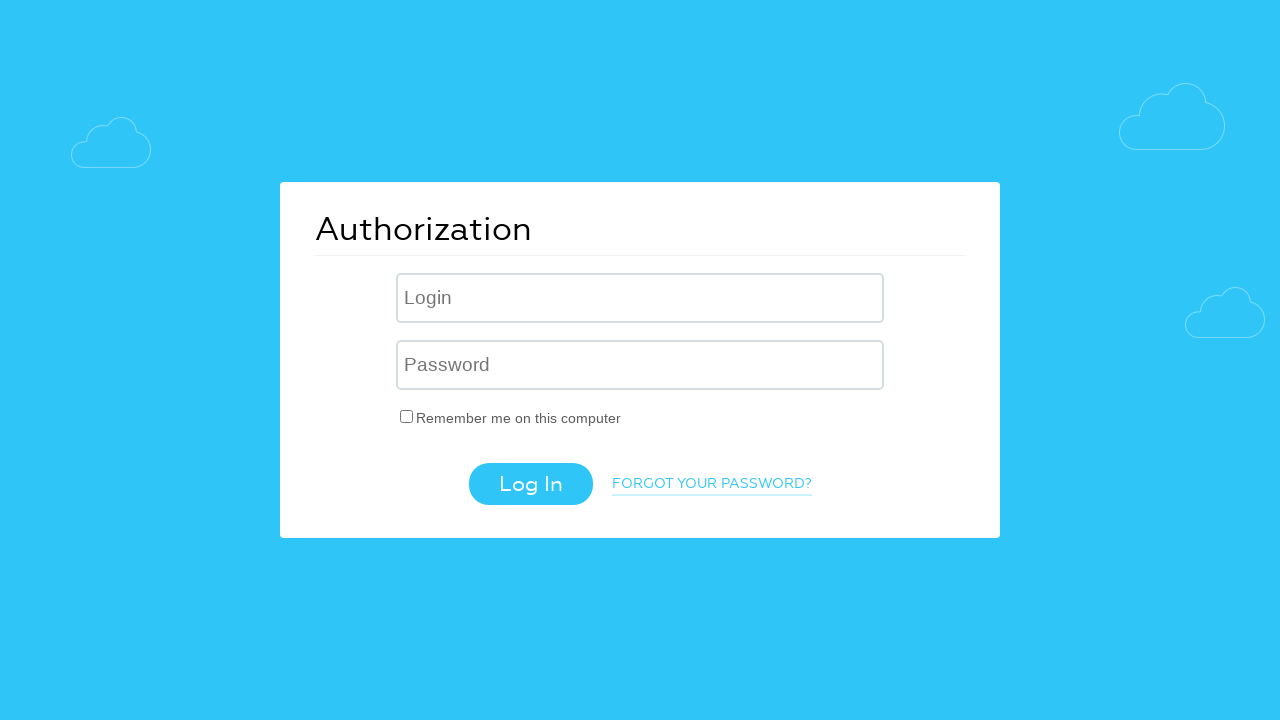

Assertion PASSED: 'Log In' text found in button value attribute
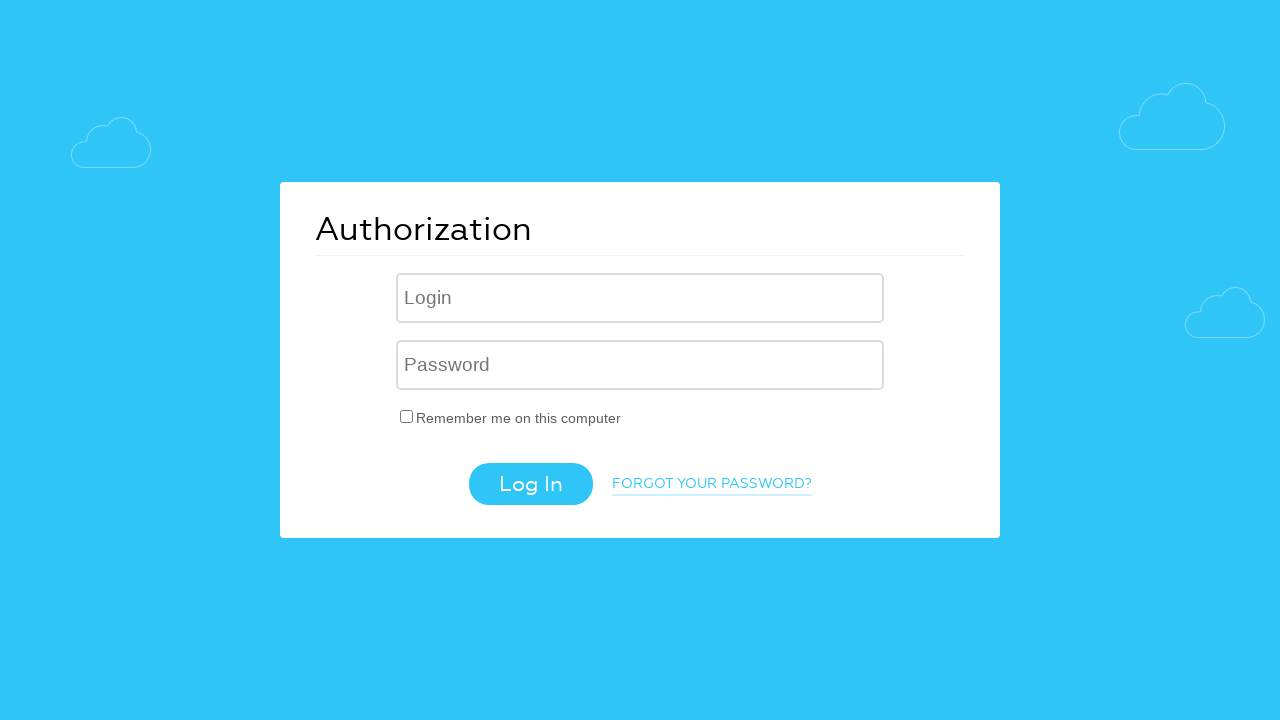

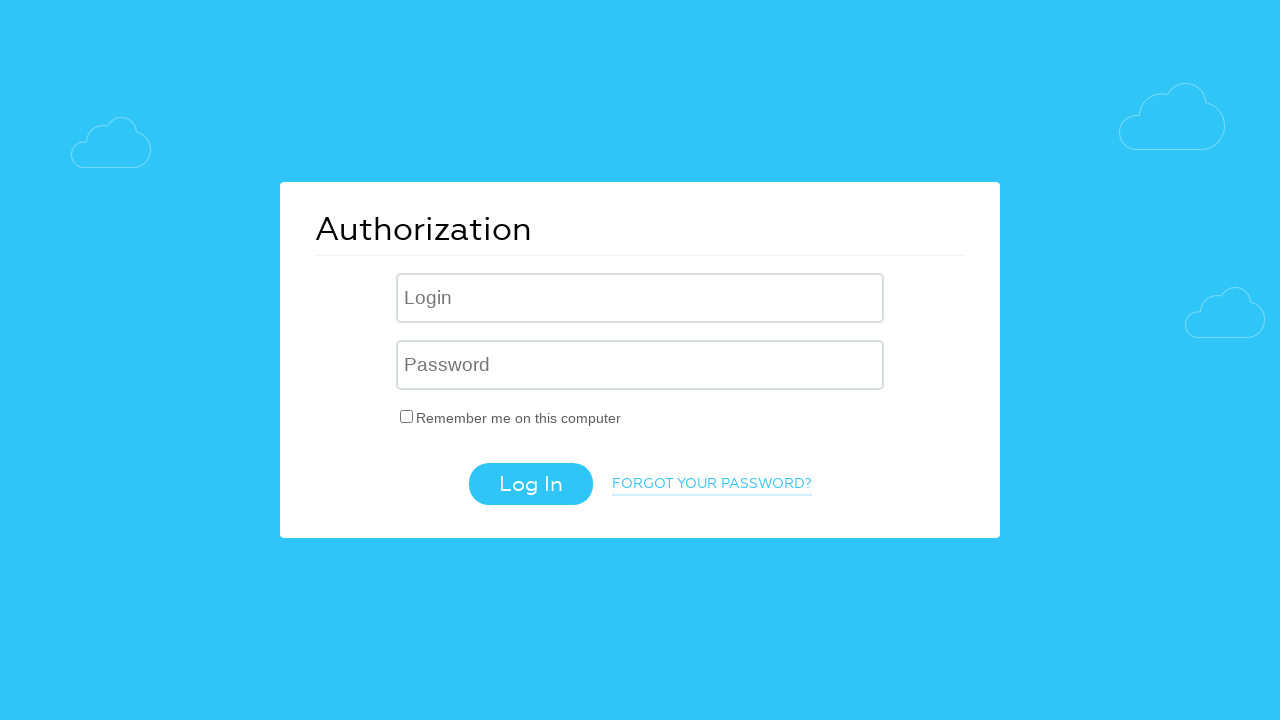